Tests scrolling functionality on SelectorsHub practice page by scrolling down by pixels, scrolling to the bottom of the page, and scrolling to a specific button element.

Starting URL: https://selectorshub.com/xpath-practice-page/

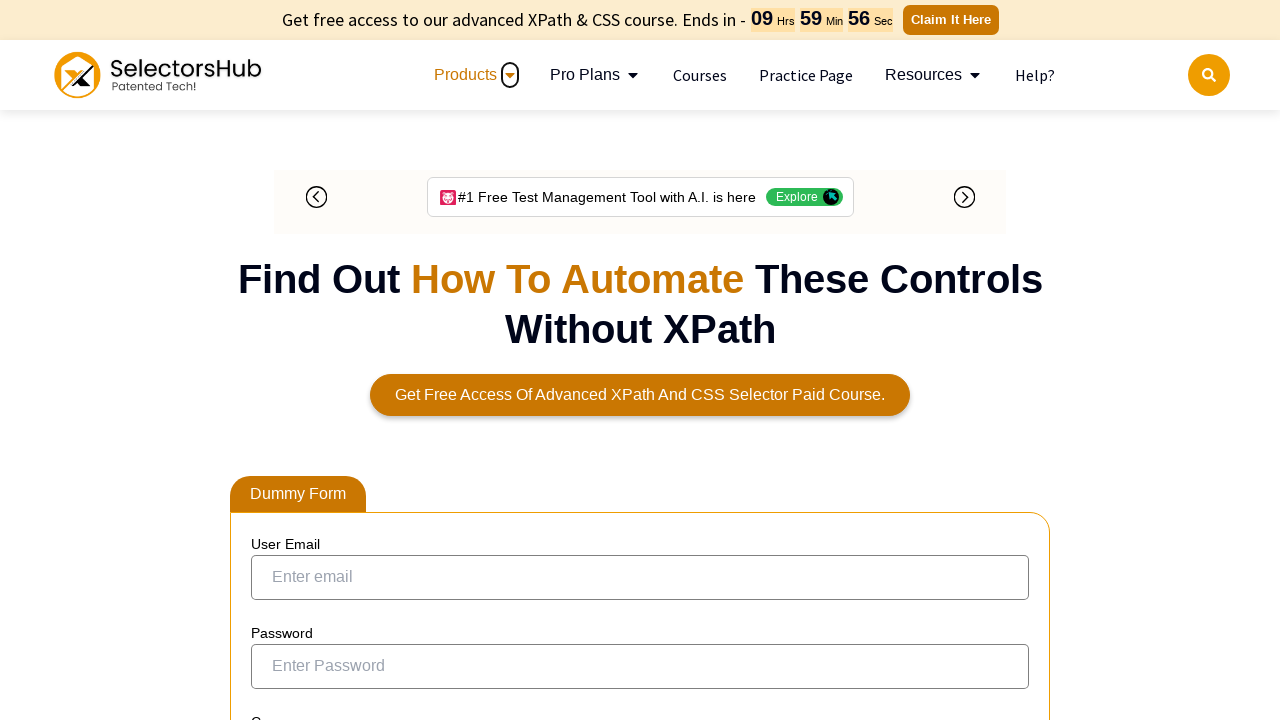

Scrolled down by 500 pixels using JavaScript
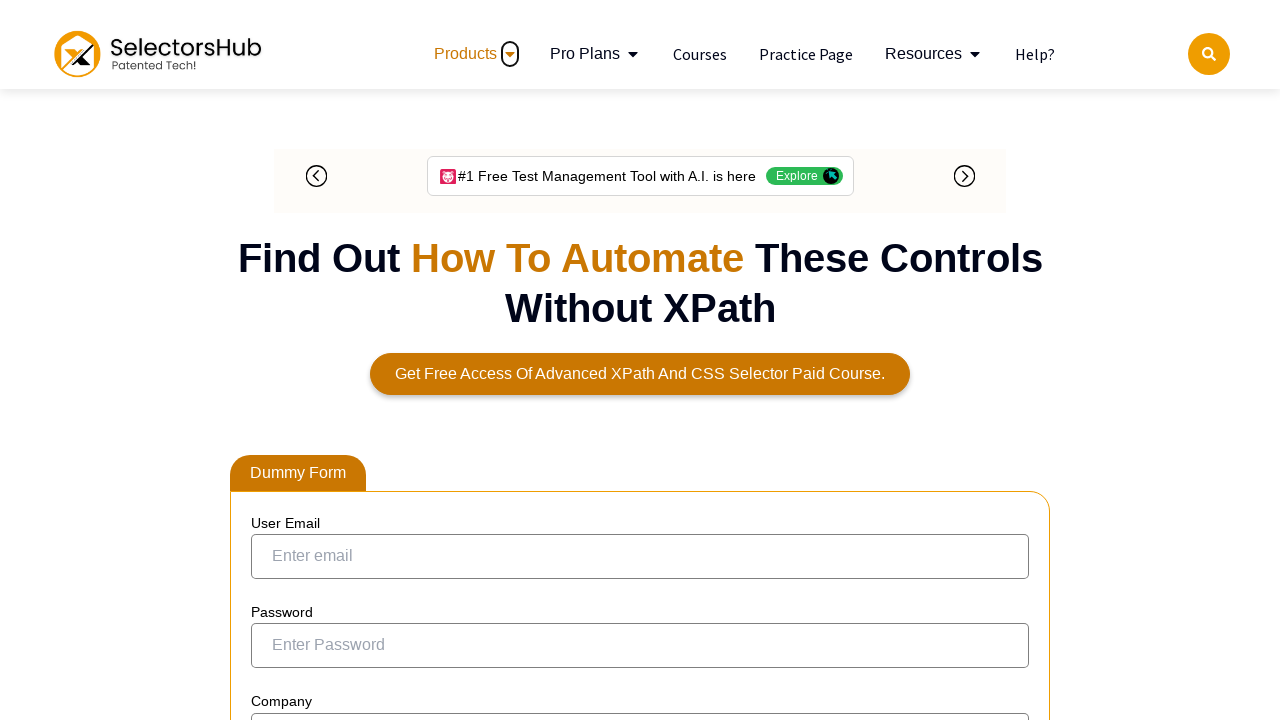

Waited 2 seconds to observe scrolling effect
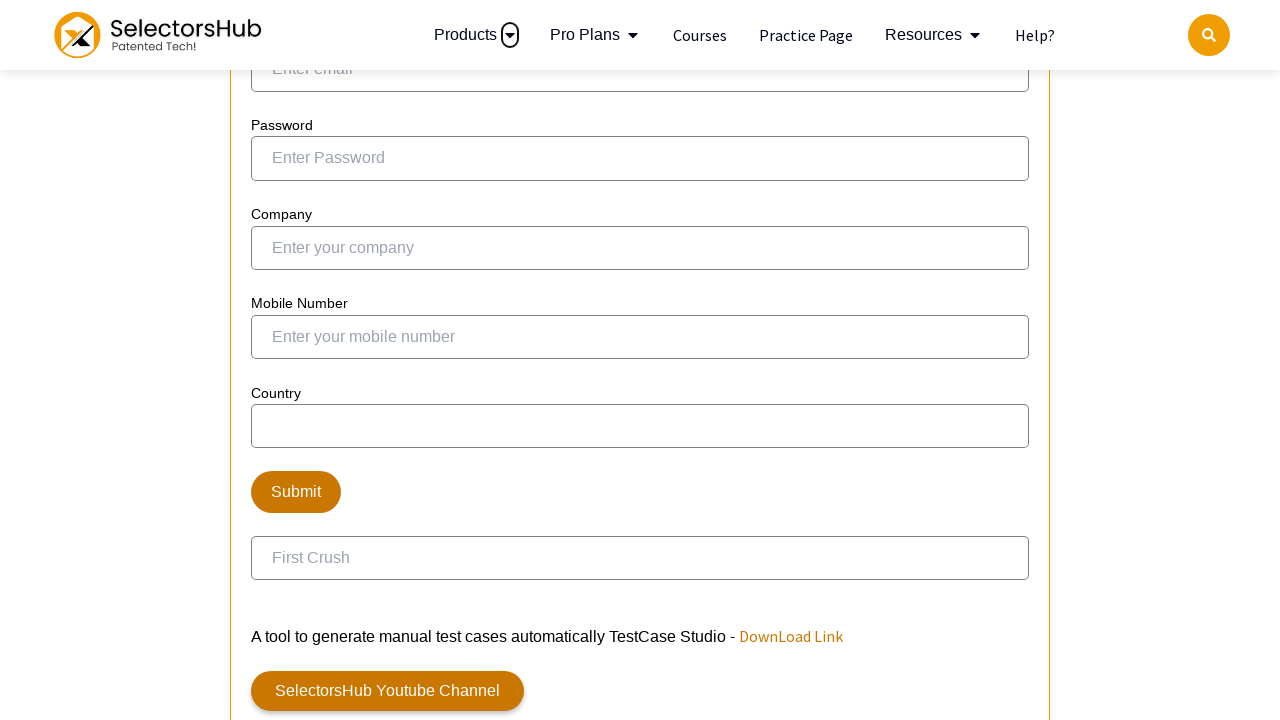

Scrolled to the bottom of the page
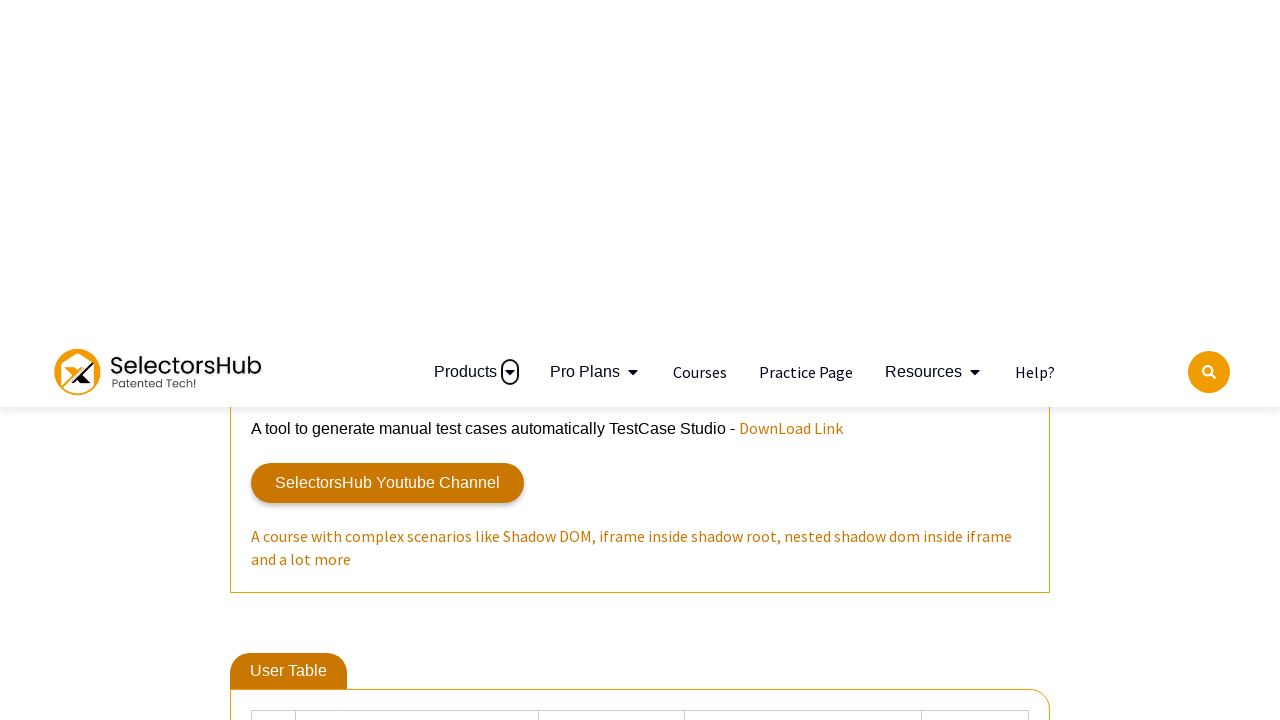

Waited 1 second for smooth scrolling
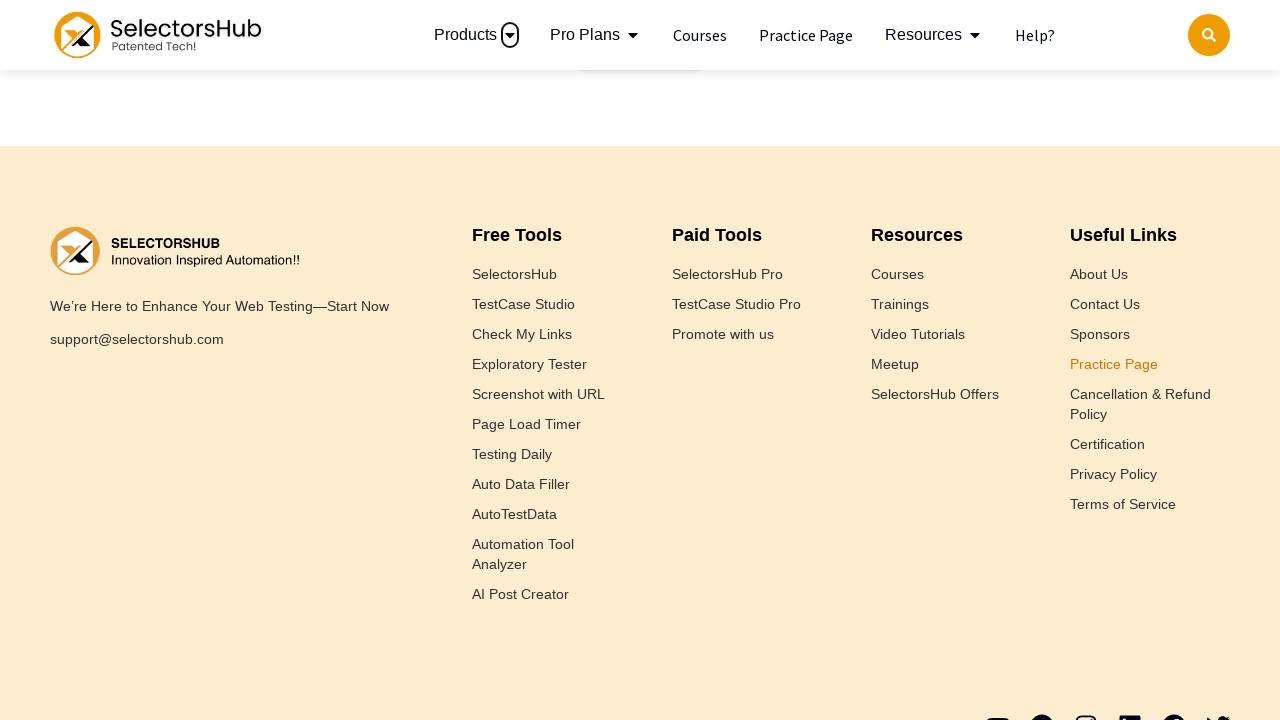

Scrolled to 'Click To Open Window Prompt Alert' button element
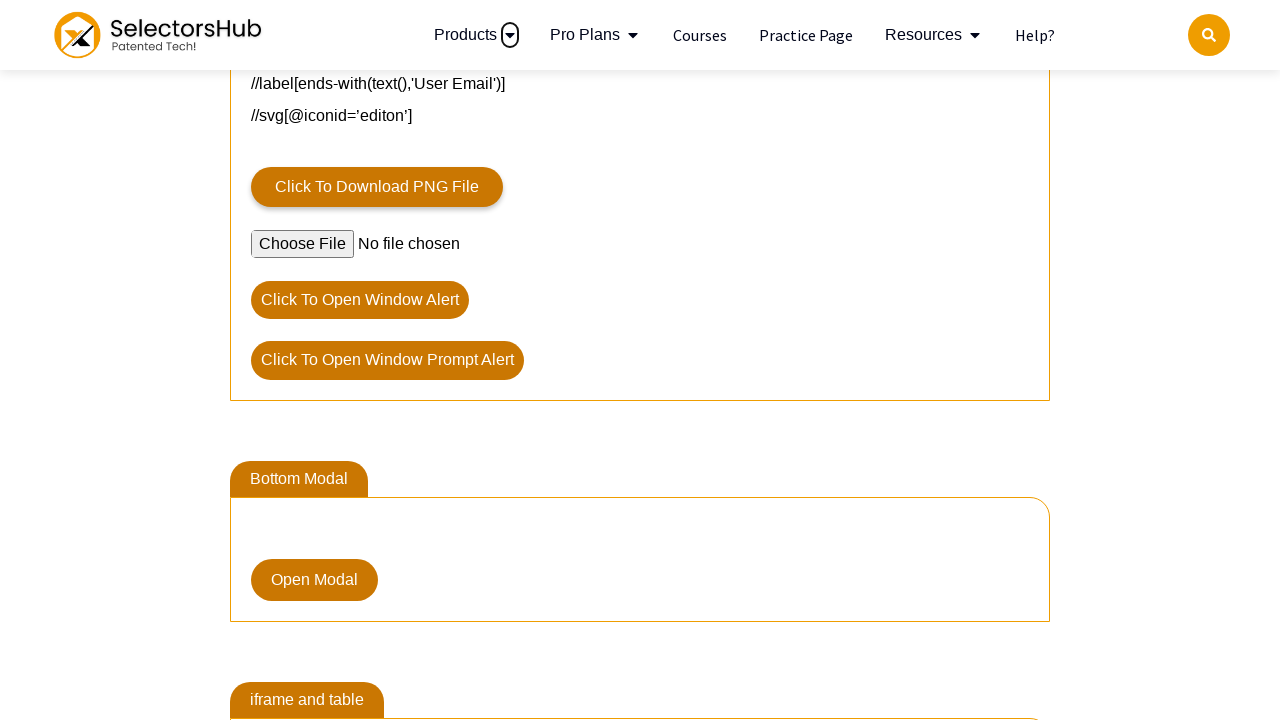

Waited 1 second to verify button element is in view
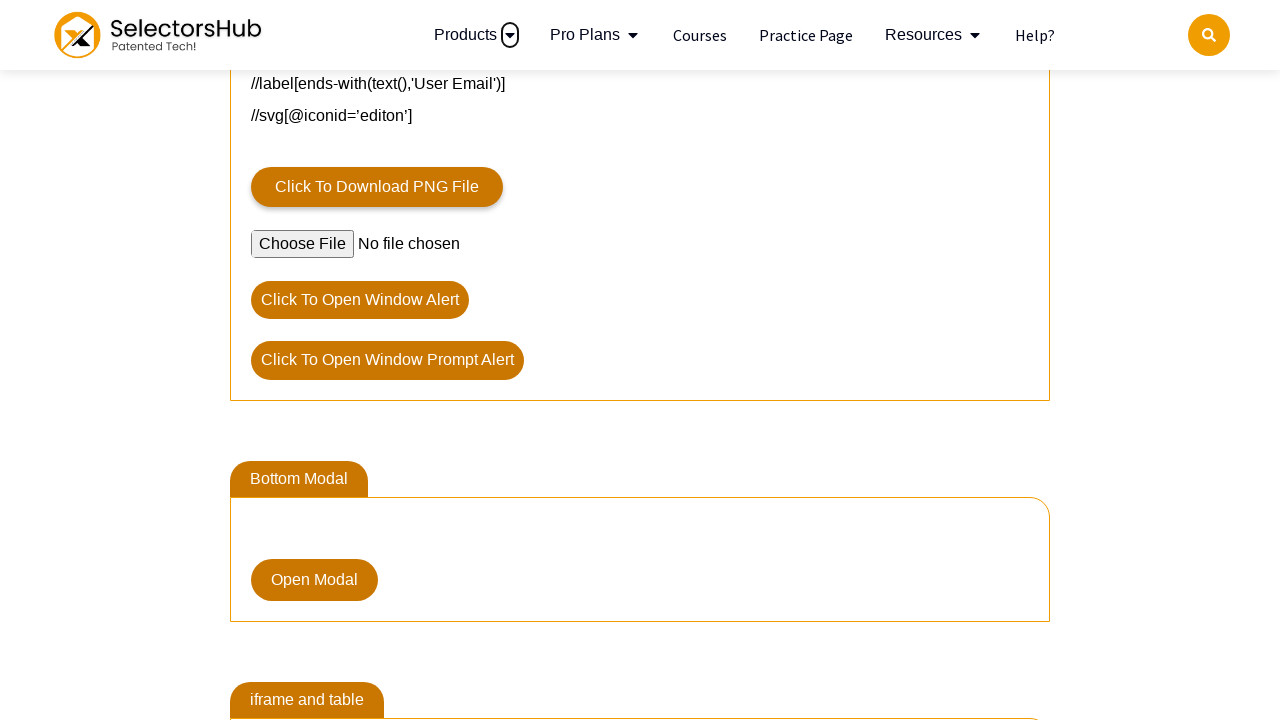

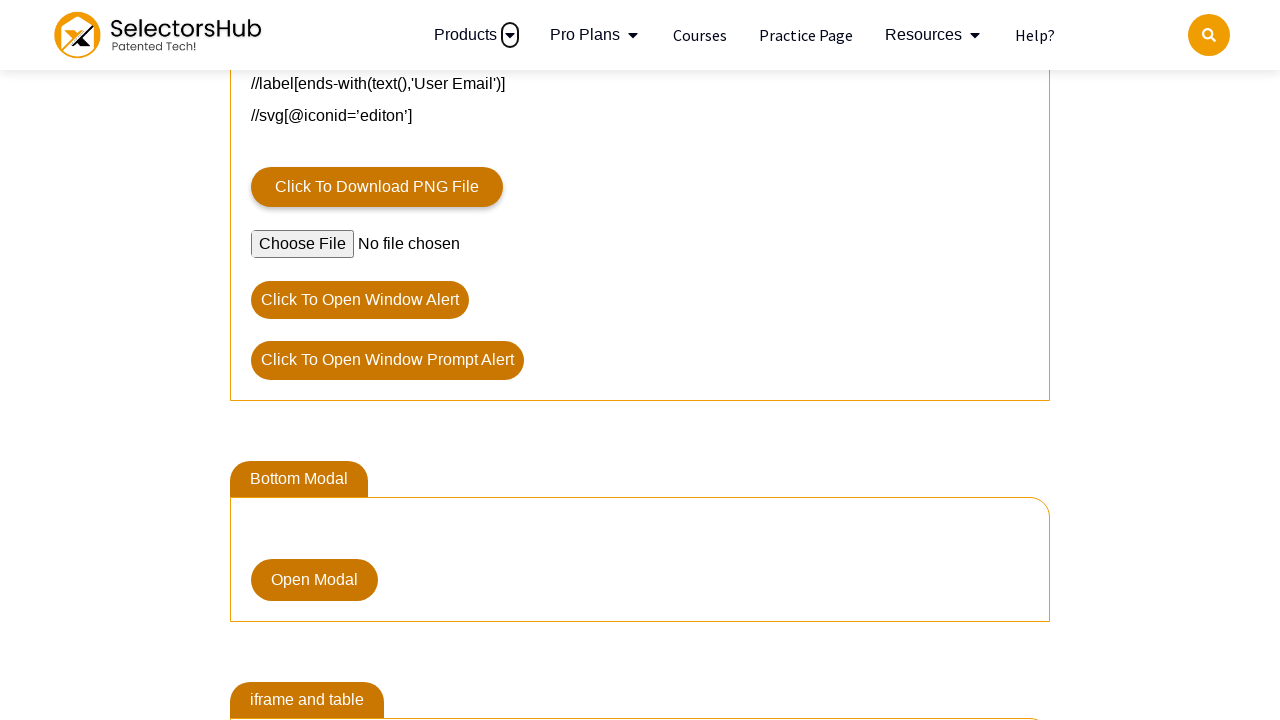